Tests the FAQ accordion section on a scooter rental service page by clicking each question and verifying the corresponding answer text is displayed correctly.

Starting URL: https://qa-scooter.praktikum-services.ru/

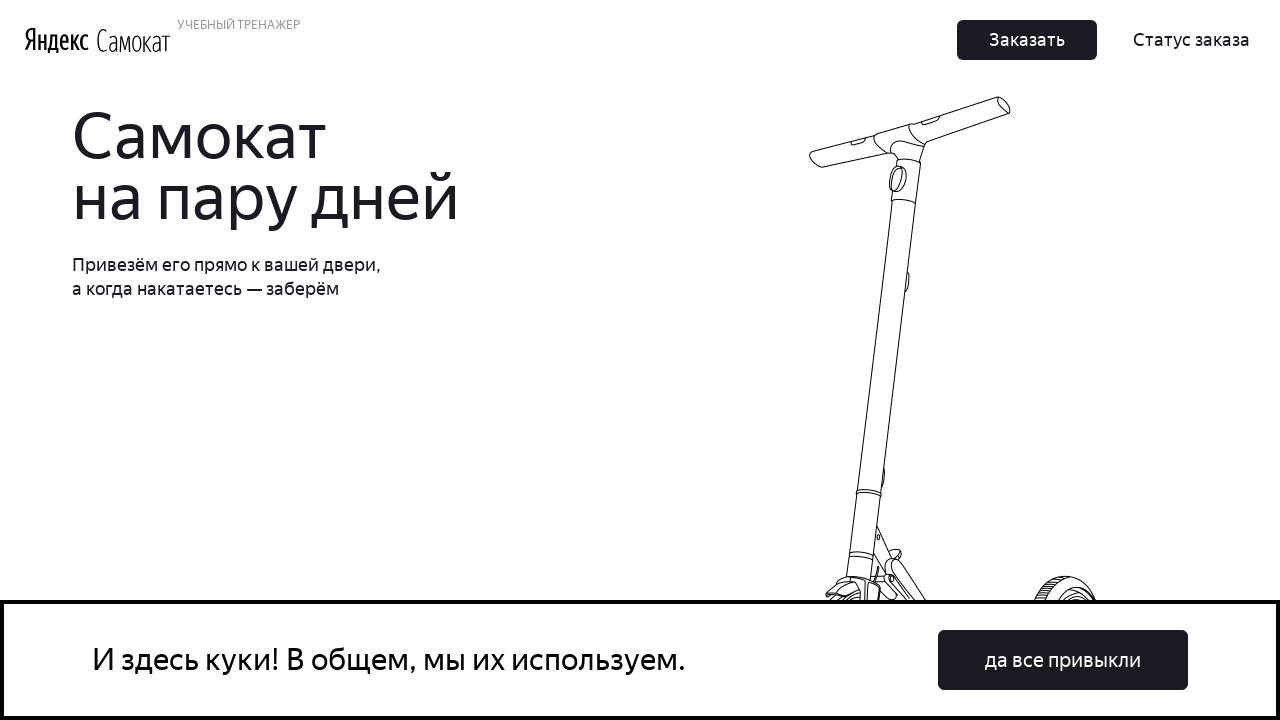

Scrolled to FAQ accordion section
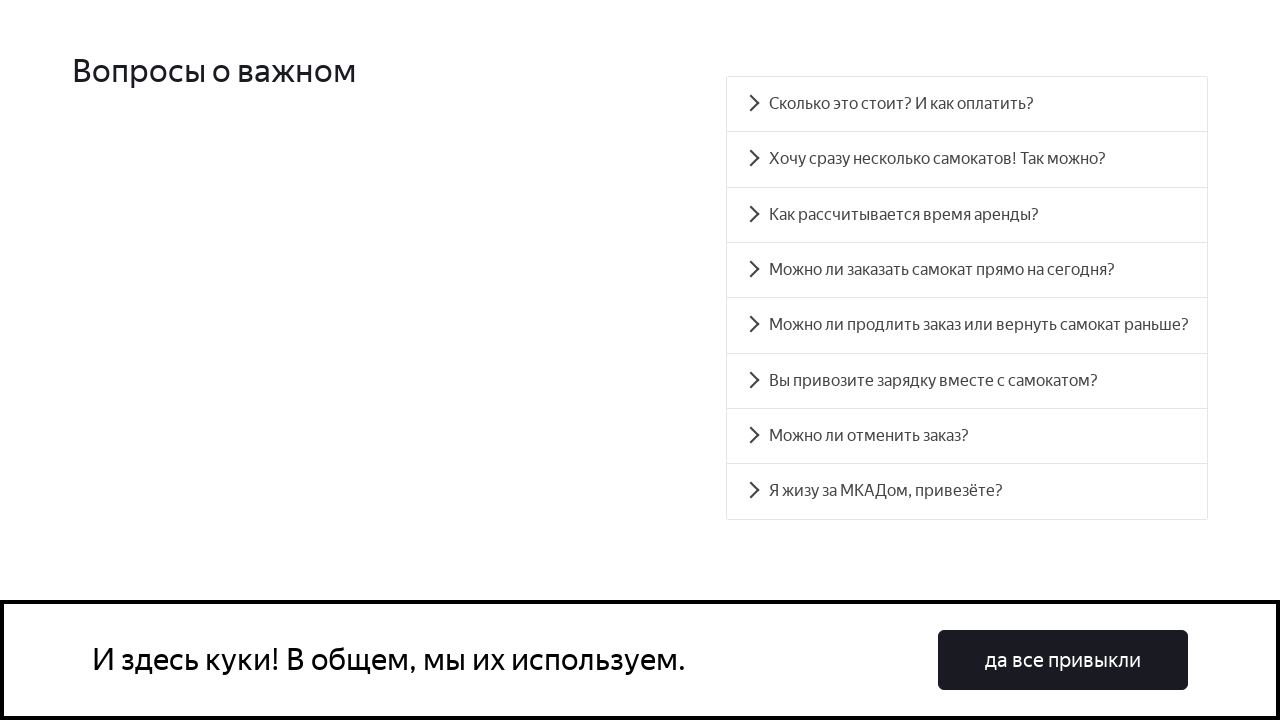

Clicked on FAQ question 0 at (967, 104) on #accordion__heading-0
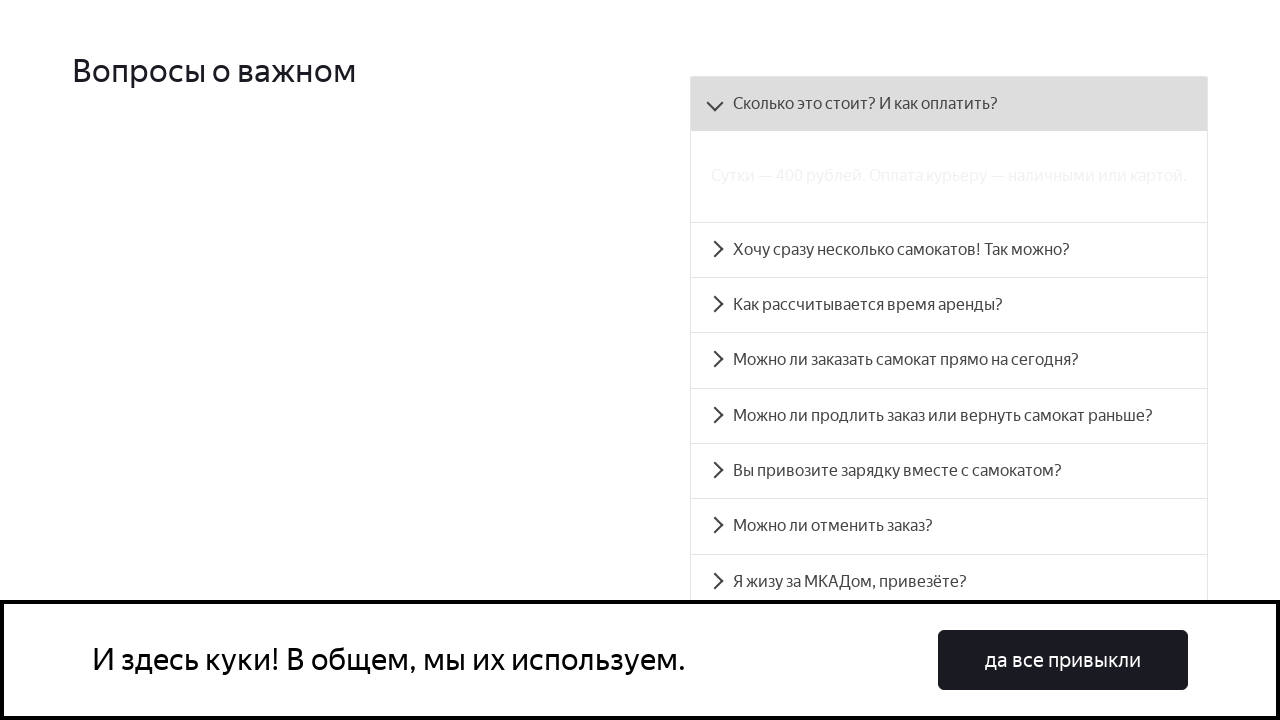

Answer panel 0 became visible
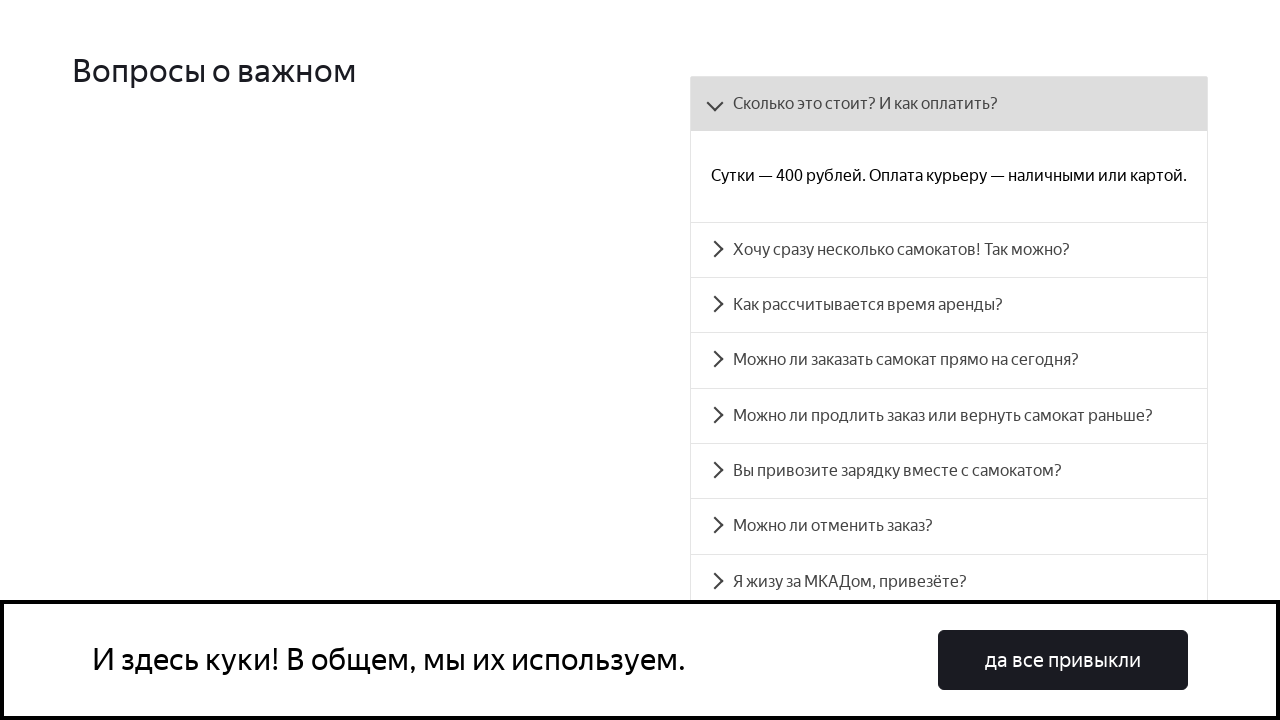

Retrieved answer text for question 0
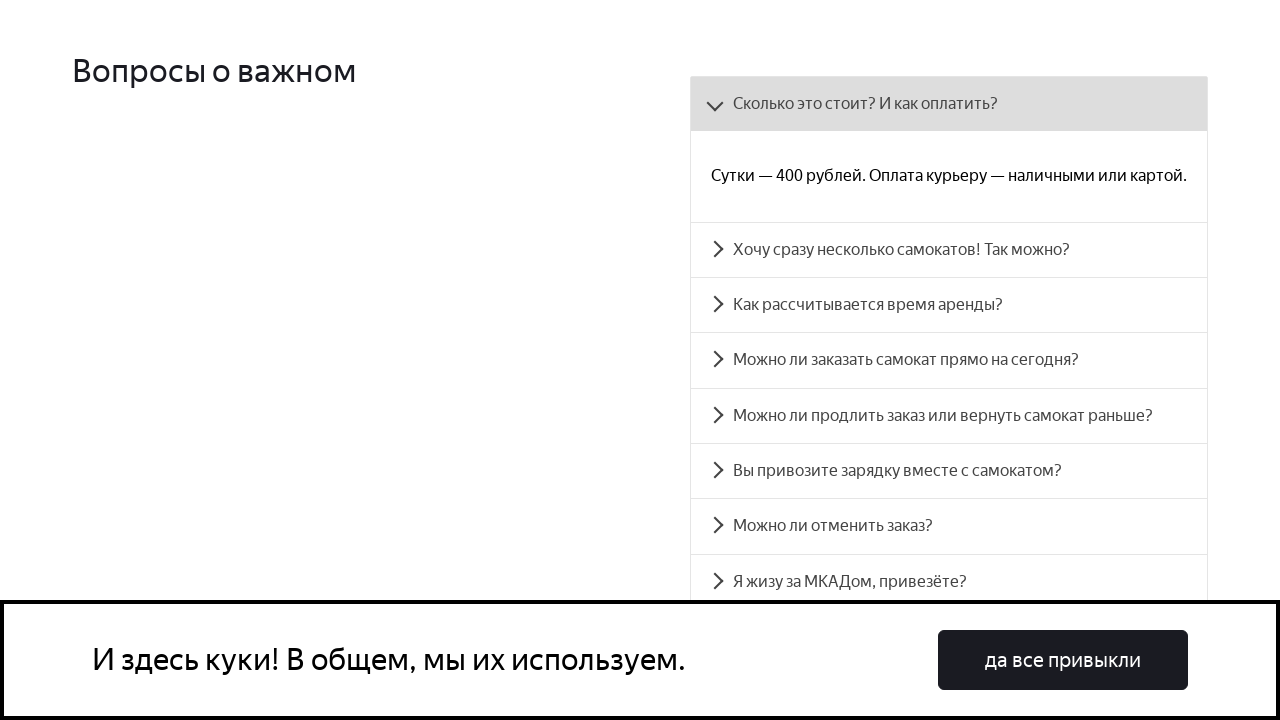

Verified answer text for question 0 matches expected content
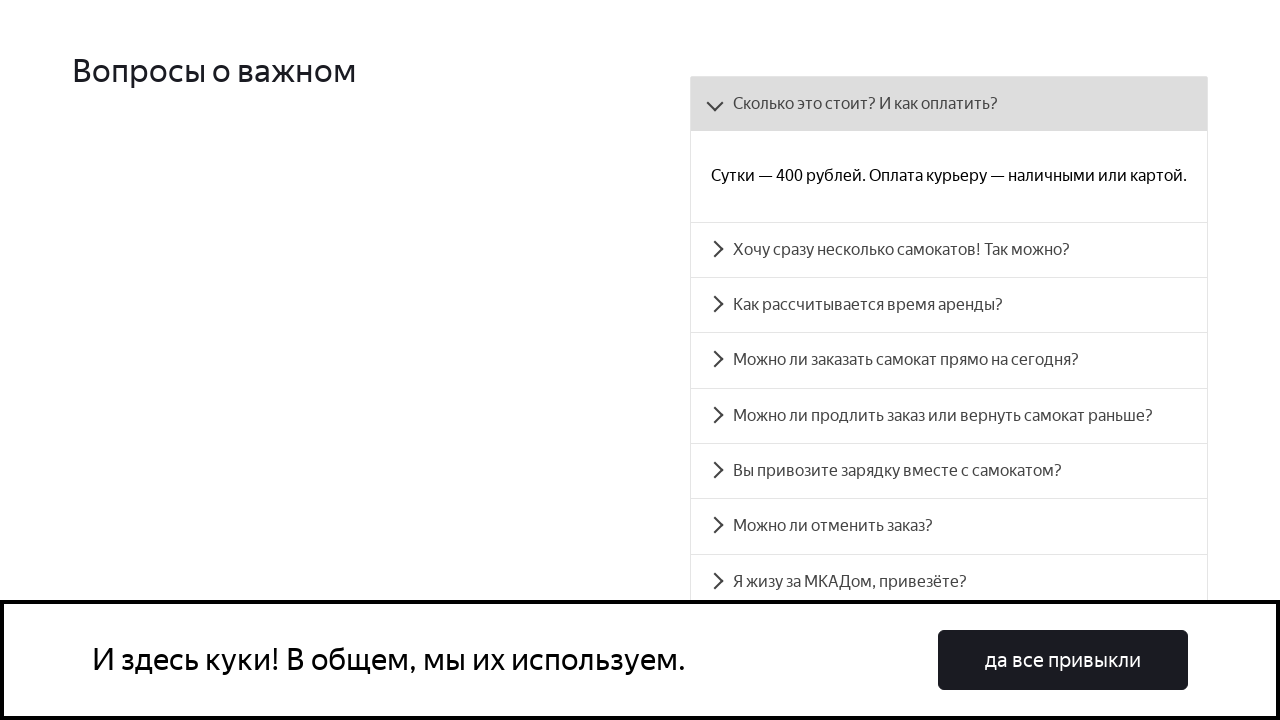

Clicked on FAQ question 1 at (949, 250) on #accordion__heading-1
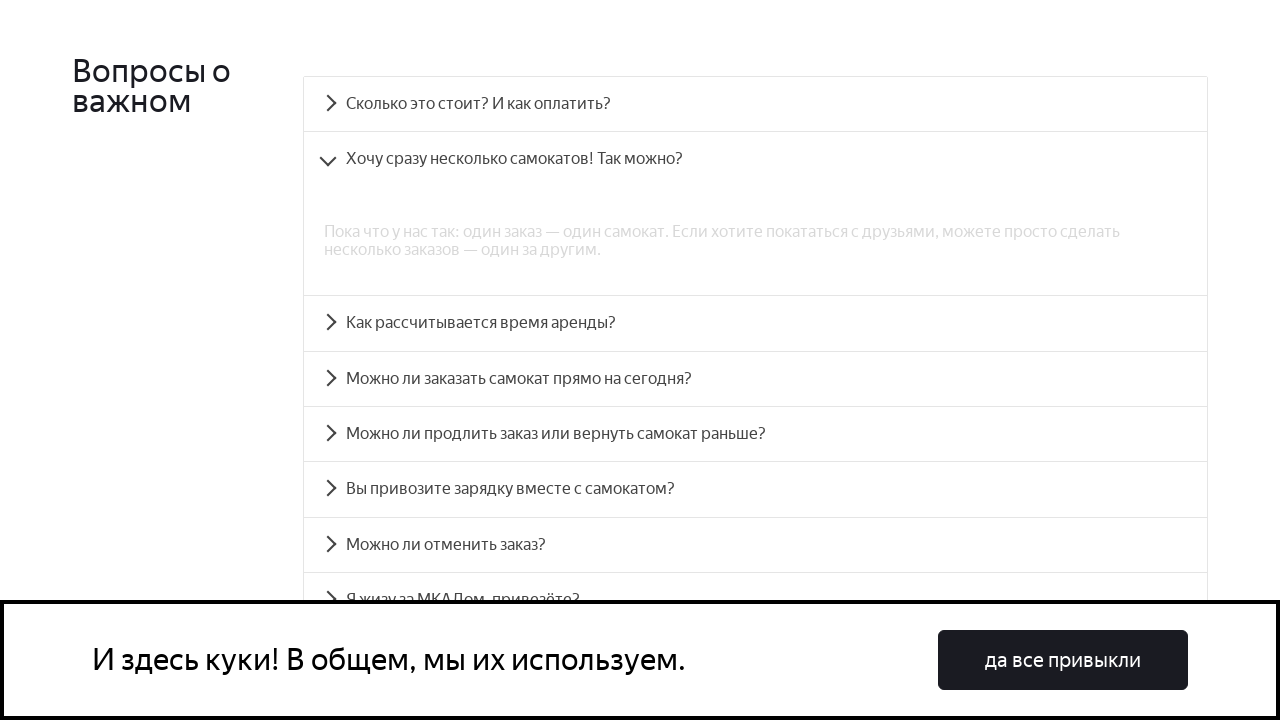

Answer panel 1 became visible
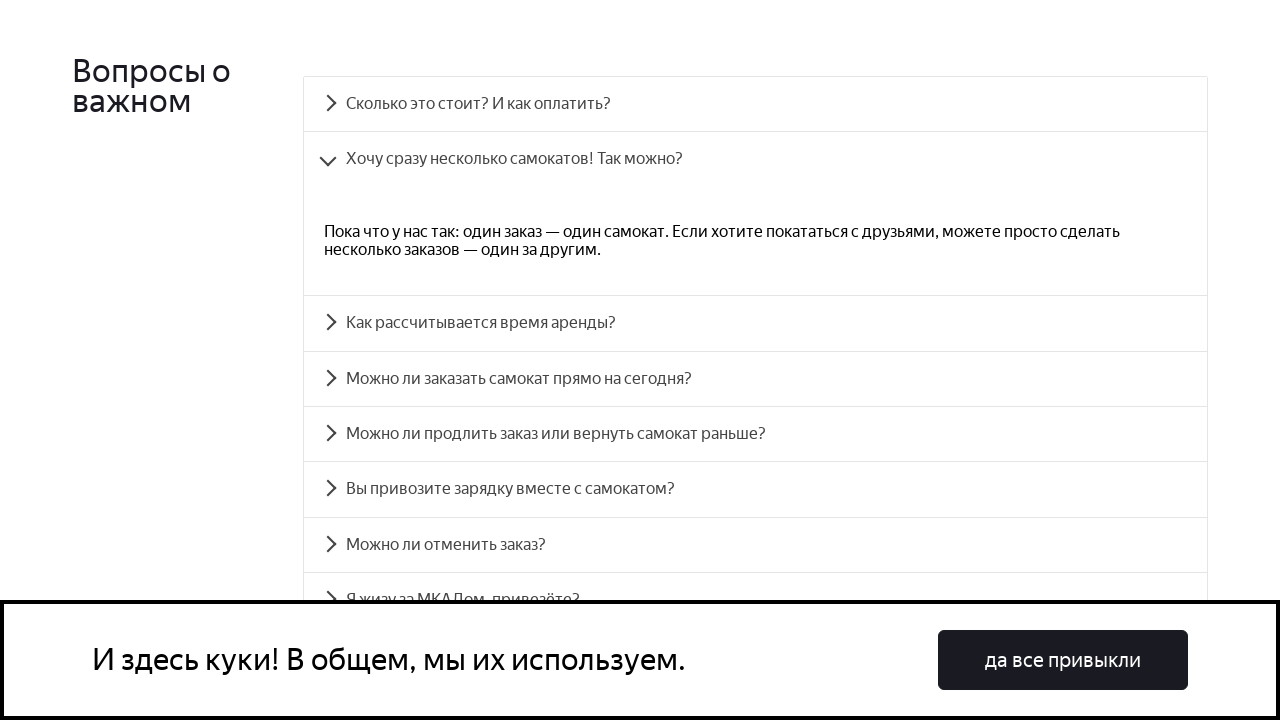

Retrieved answer text for question 1
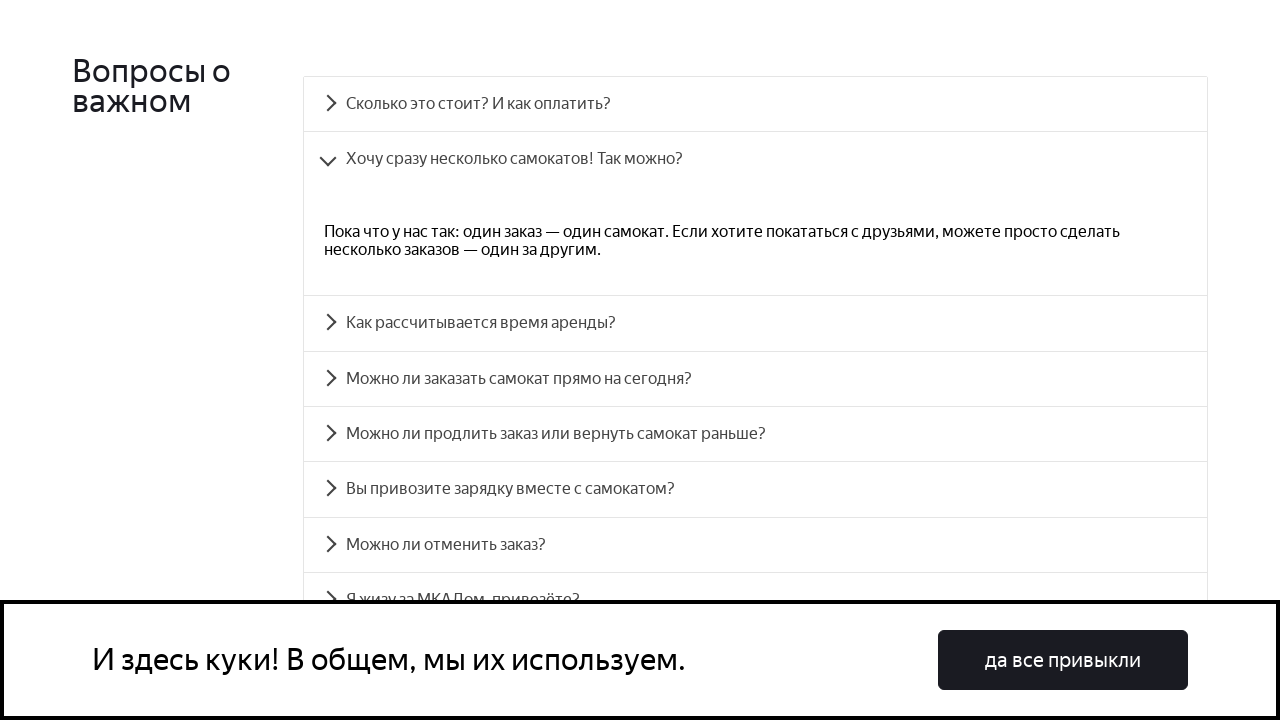

Verified answer text for question 1 matches expected content
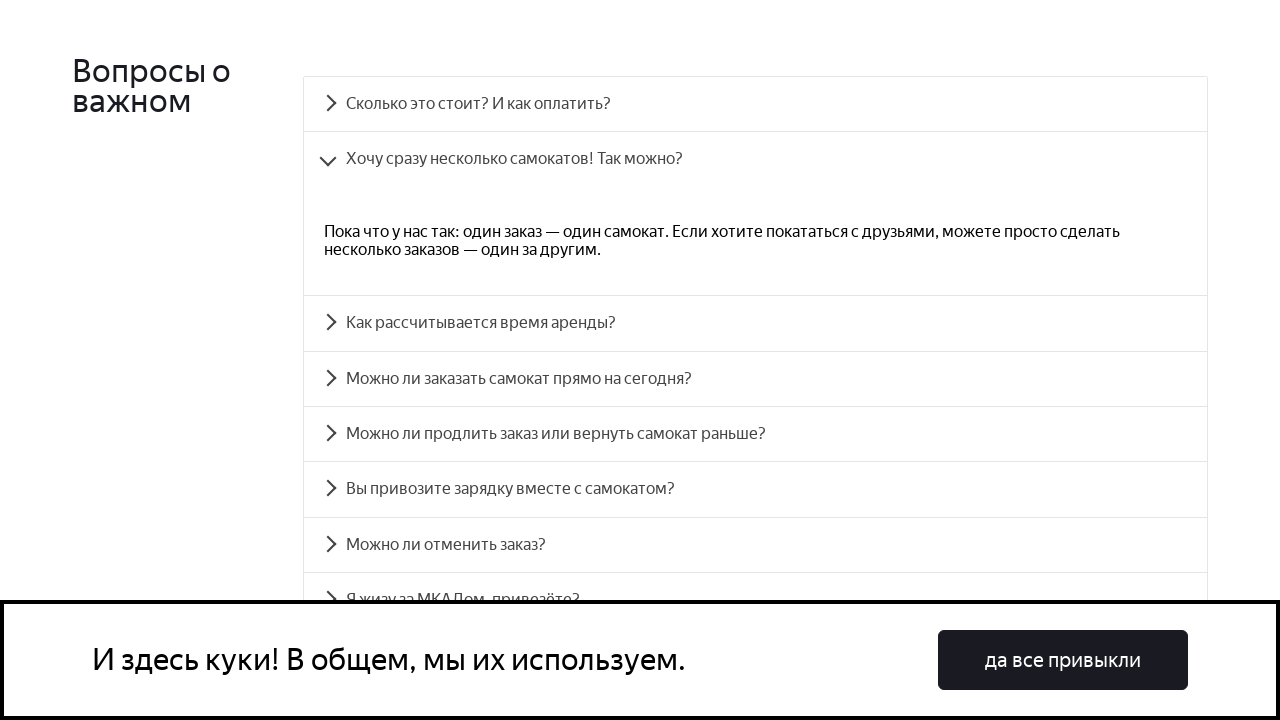

Clicked on FAQ question 2 at (755, 323) on #accordion__heading-2
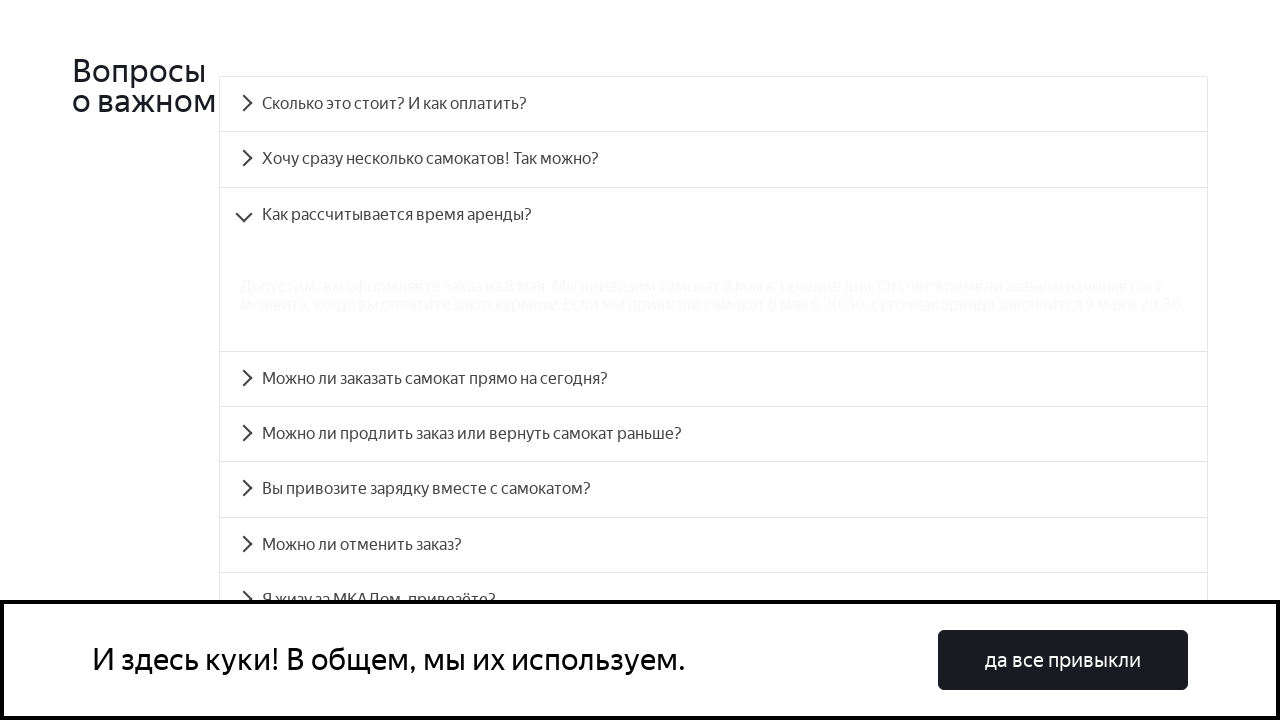

Answer panel 2 became visible
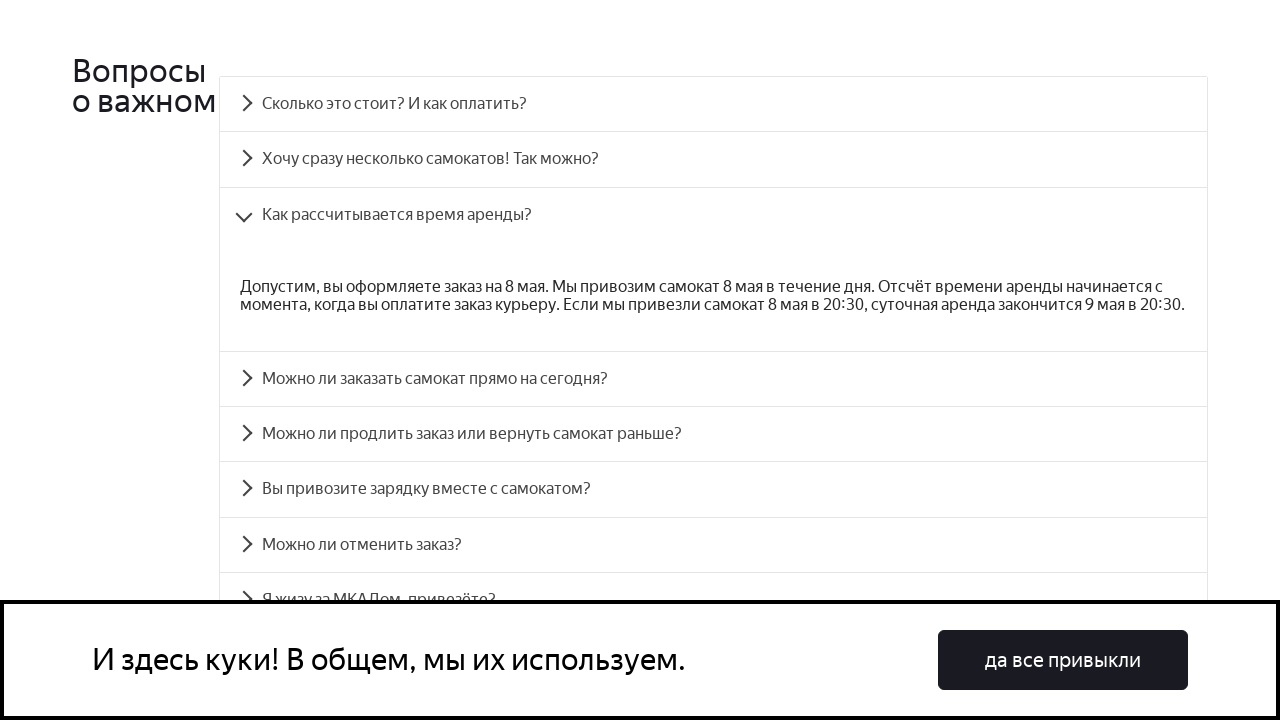

Retrieved answer text for question 2
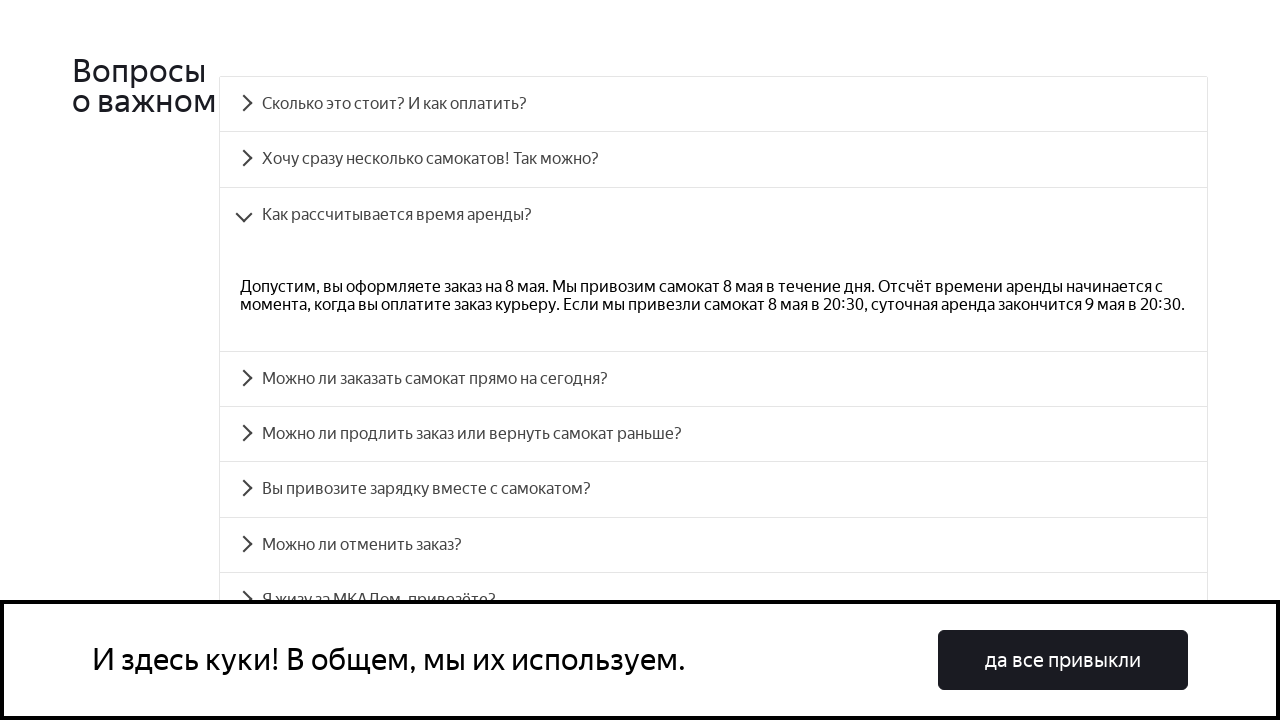

Verified answer text for question 2 matches expected content
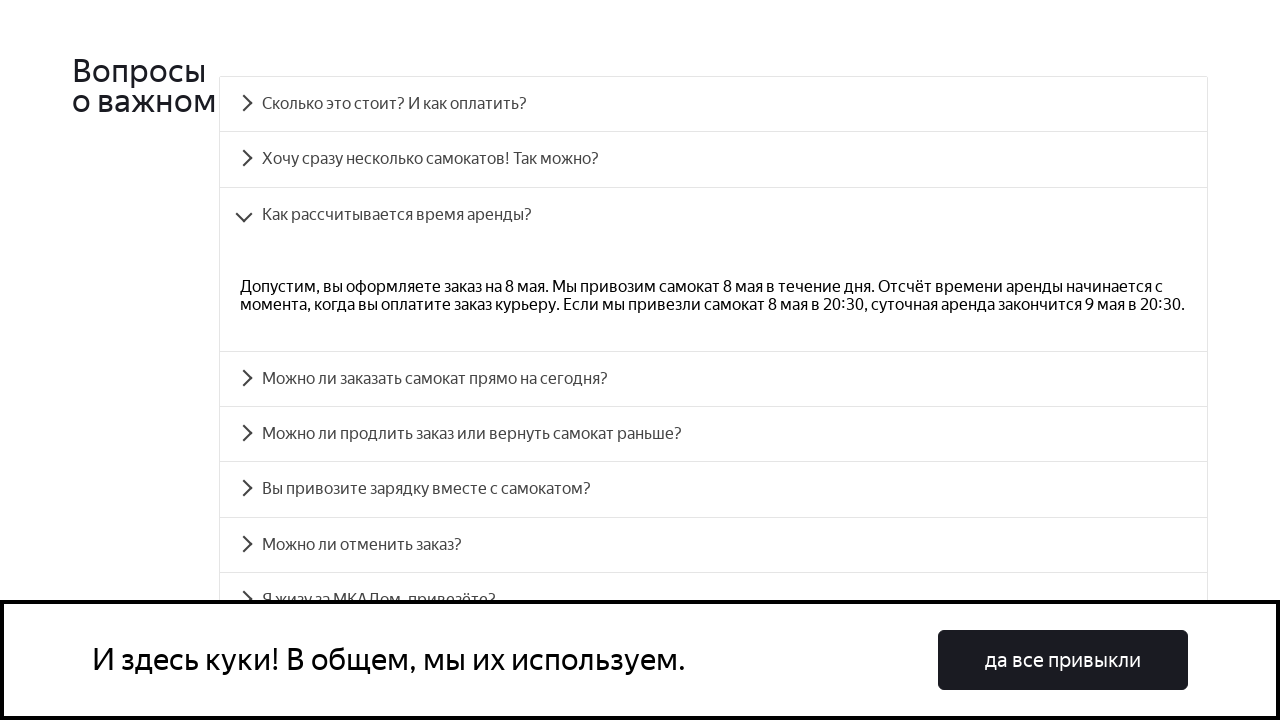

Clicked on FAQ question 3 at (714, 379) on #accordion__heading-3
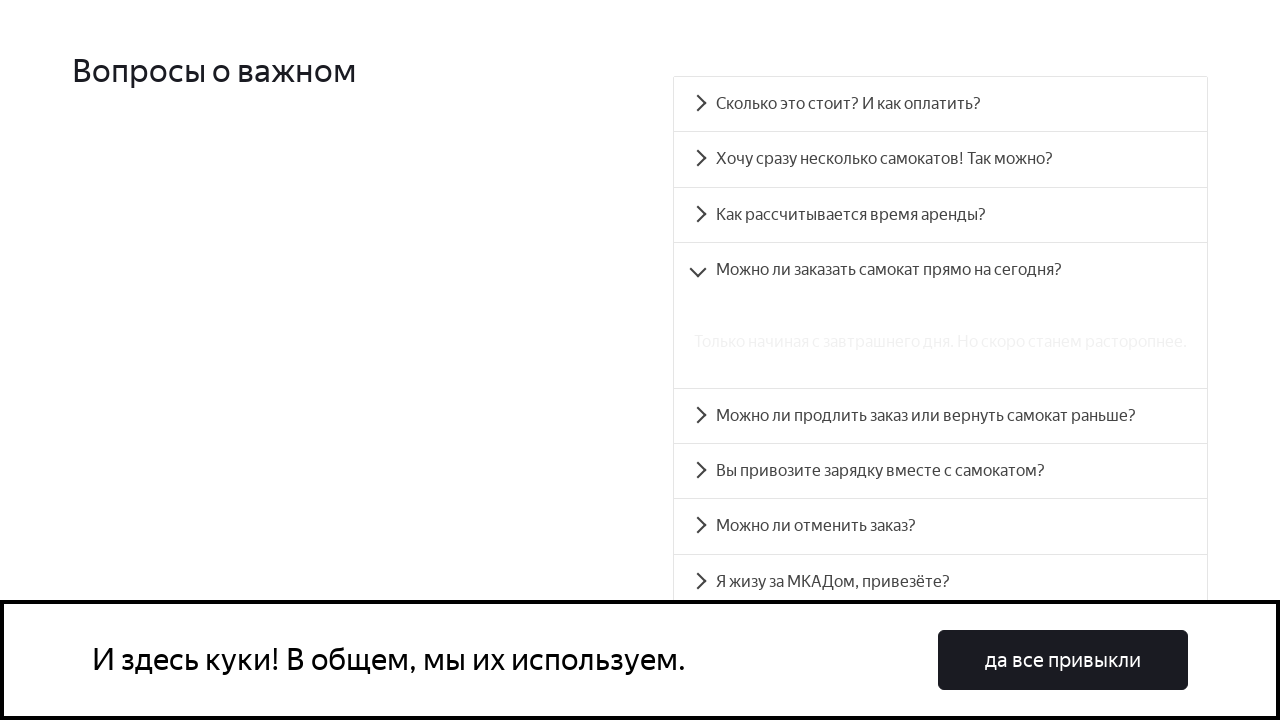

Answer panel 3 became visible
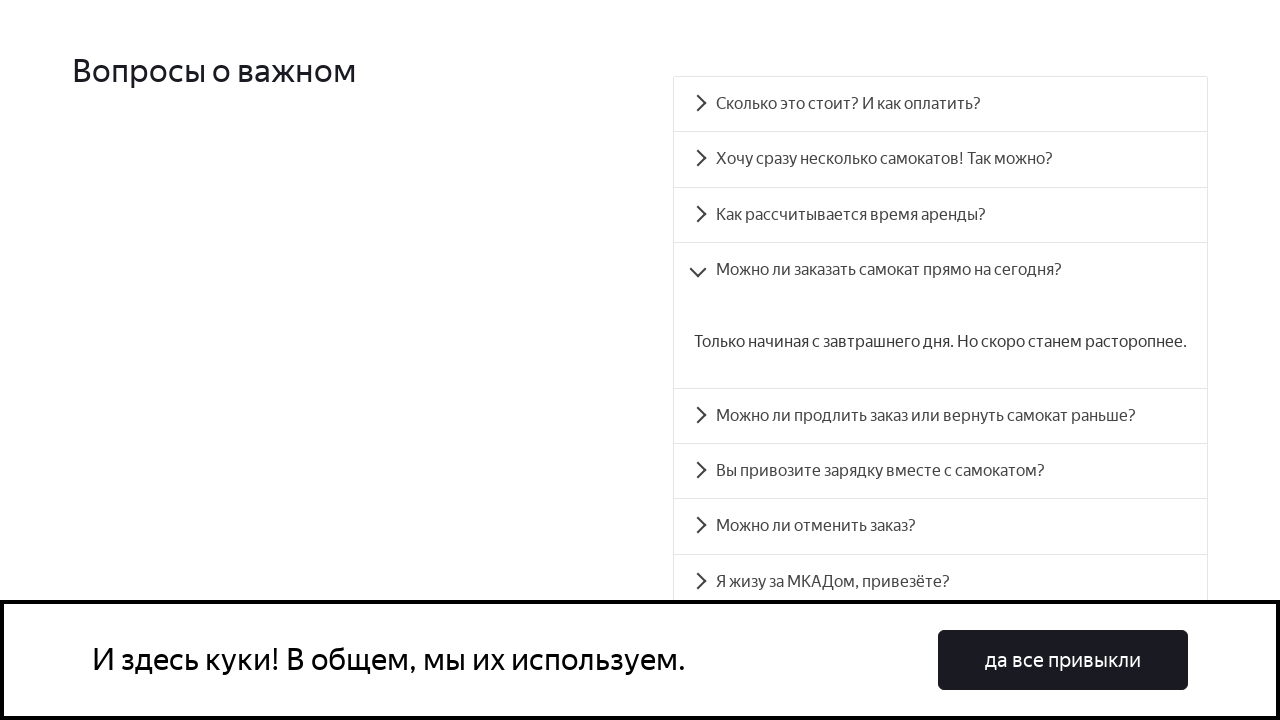

Retrieved answer text for question 3
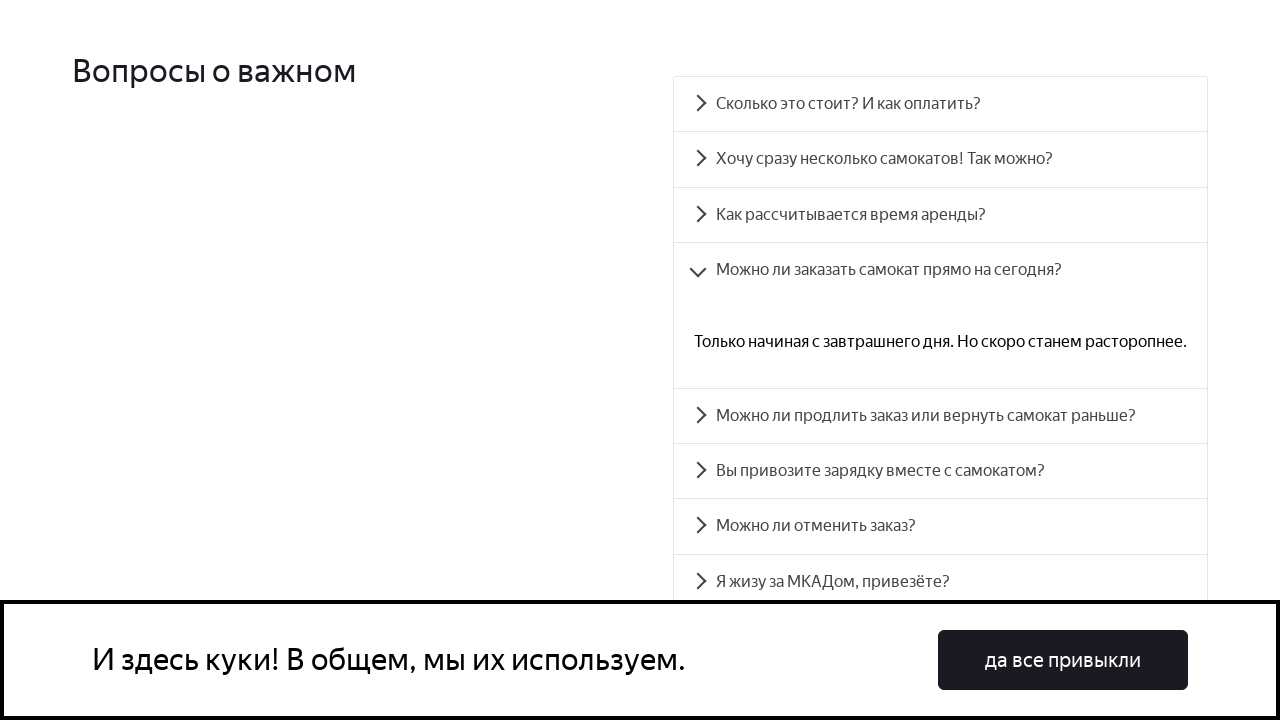

Verified answer text for question 3 matches expected content
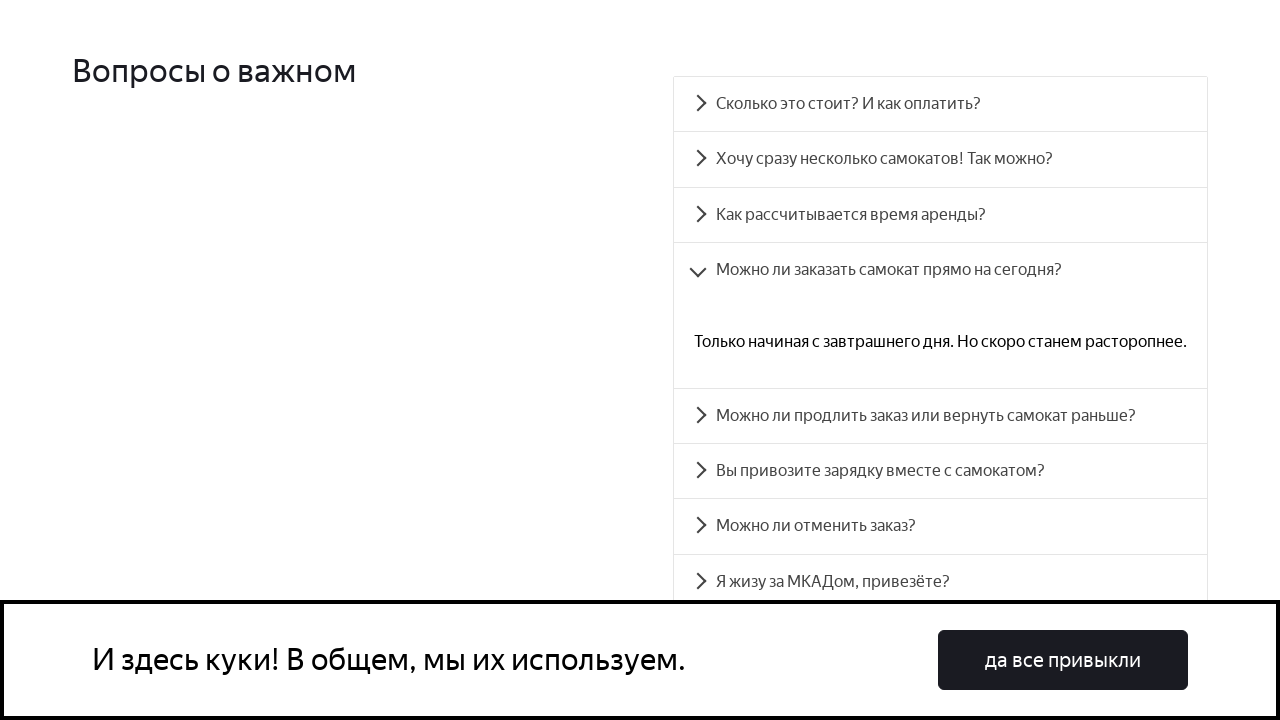

Clicked on FAQ question 4 at (940, 416) on #accordion__heading-4
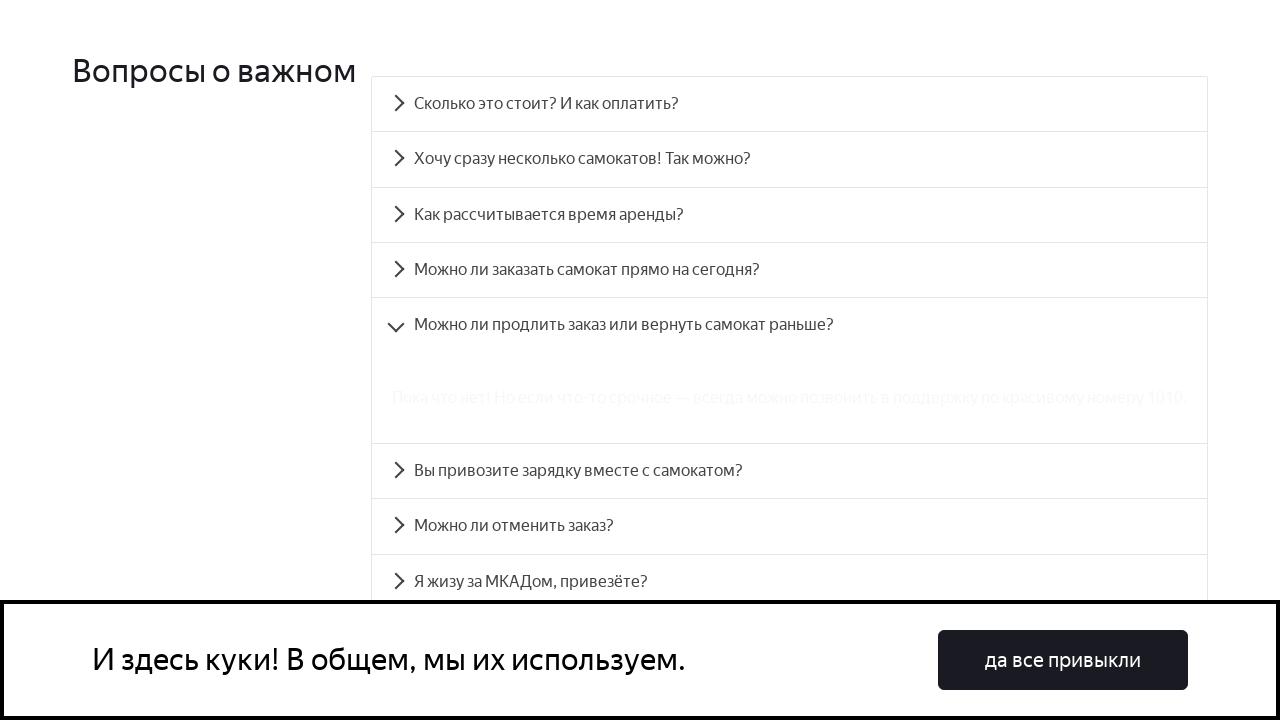

Answer panel 4 became visible
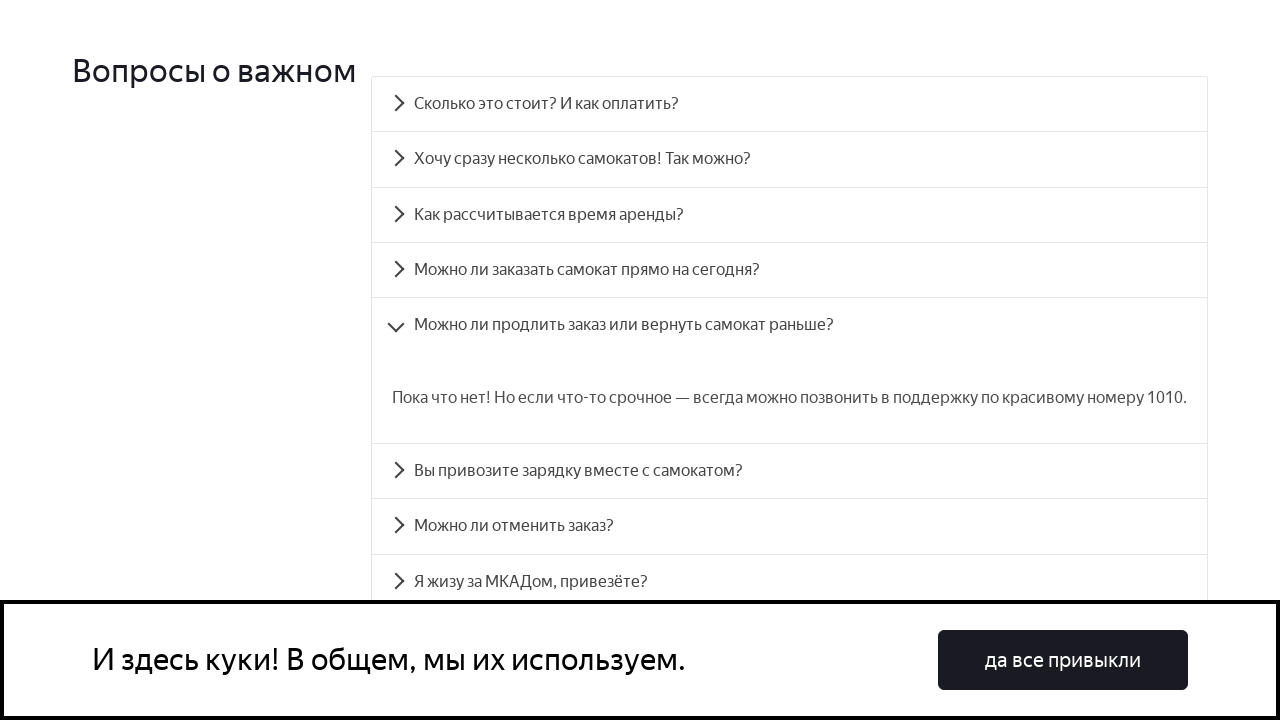

Retrieved answer text for question 4
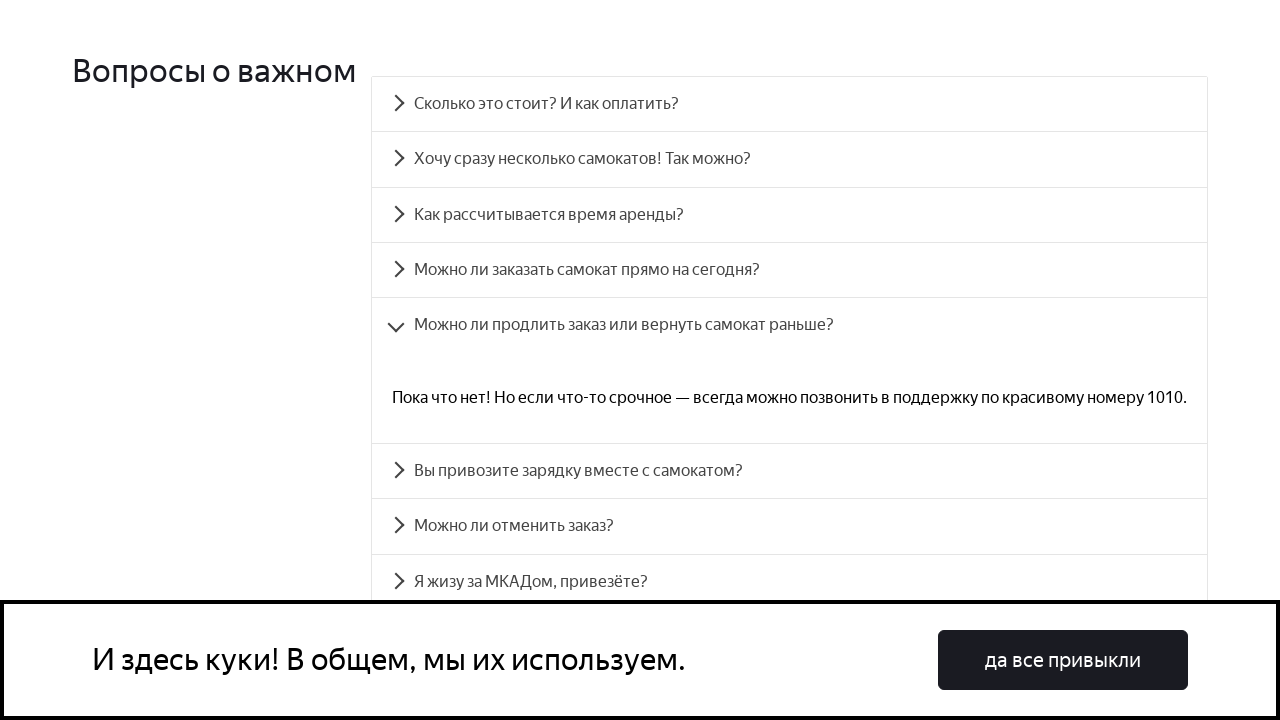

Verified answer text for question 4 matches expected content
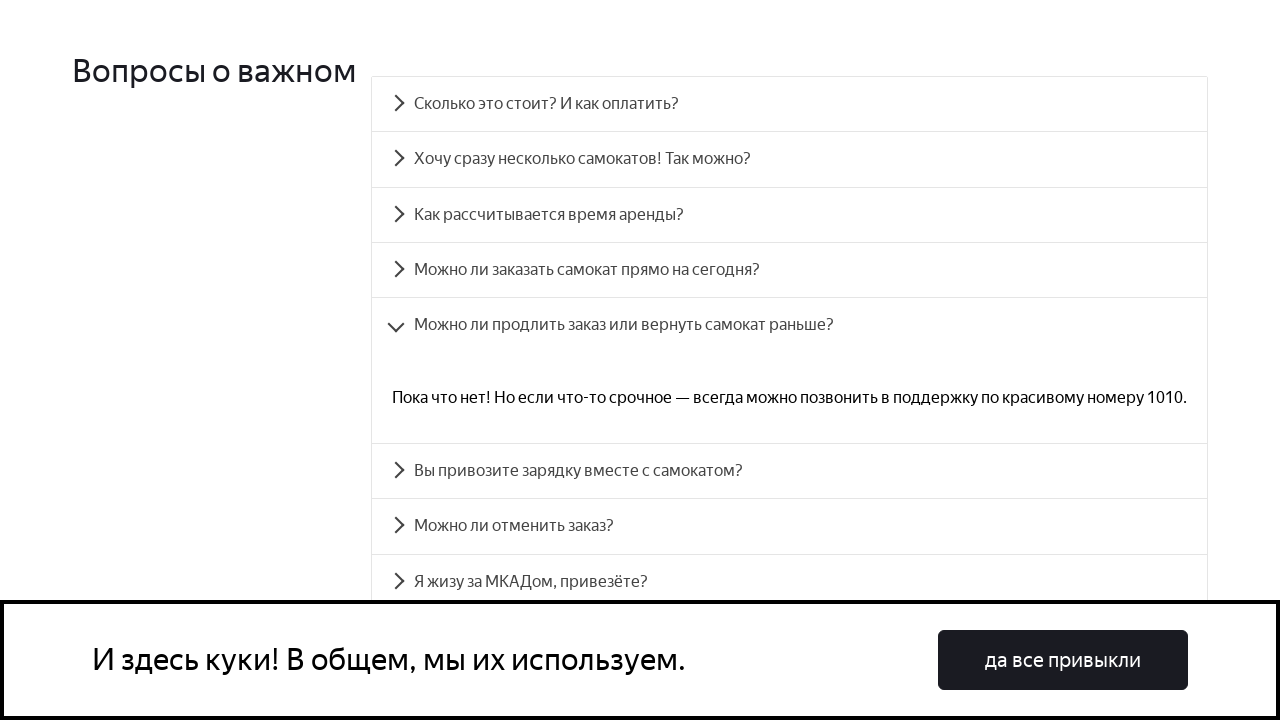

Clicked on FAQ question 5 at (790, 471) on #accordion__heading-5
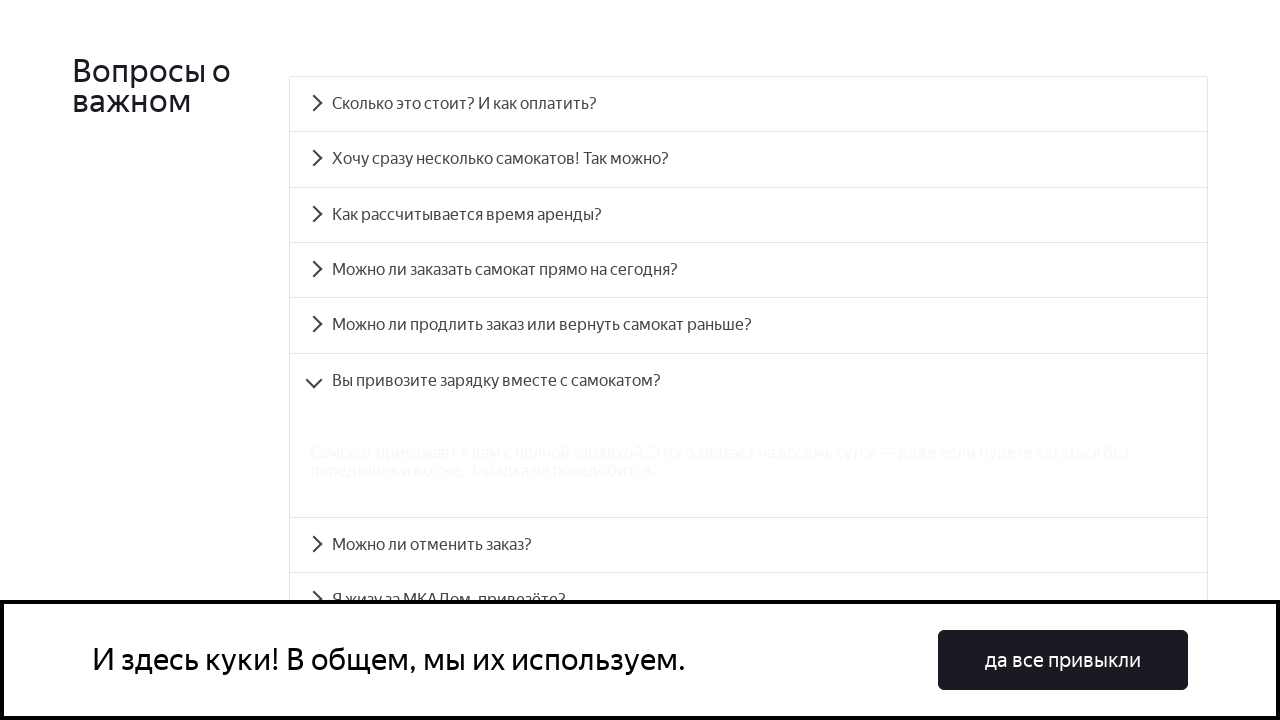

Answer panel 5 became visible
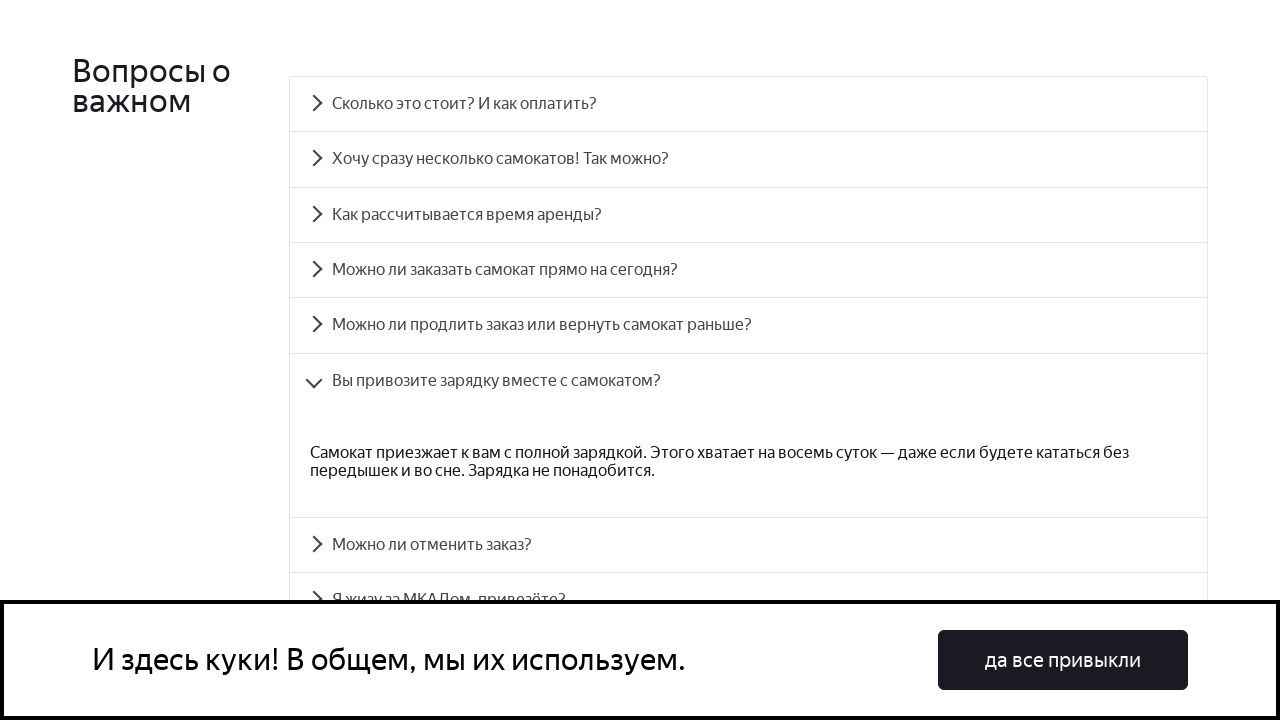

Retrieved answer text for question 5
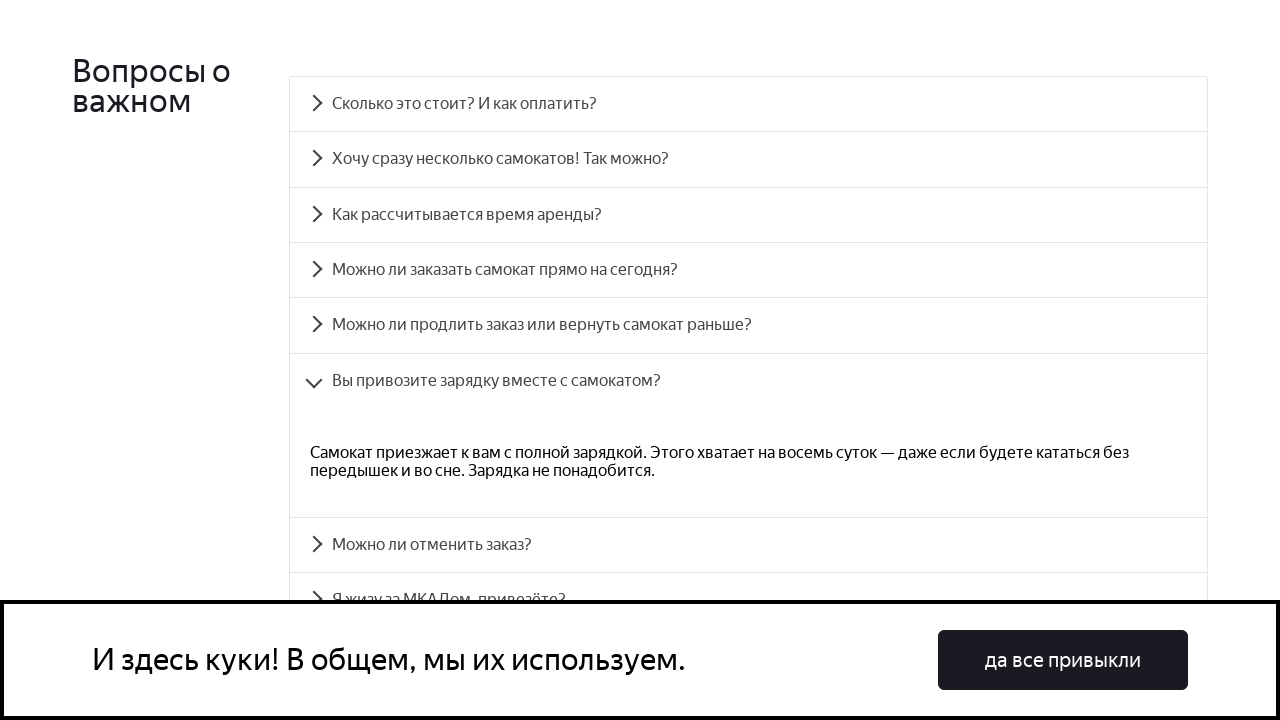

Verified answer text for question 5 matches expected content
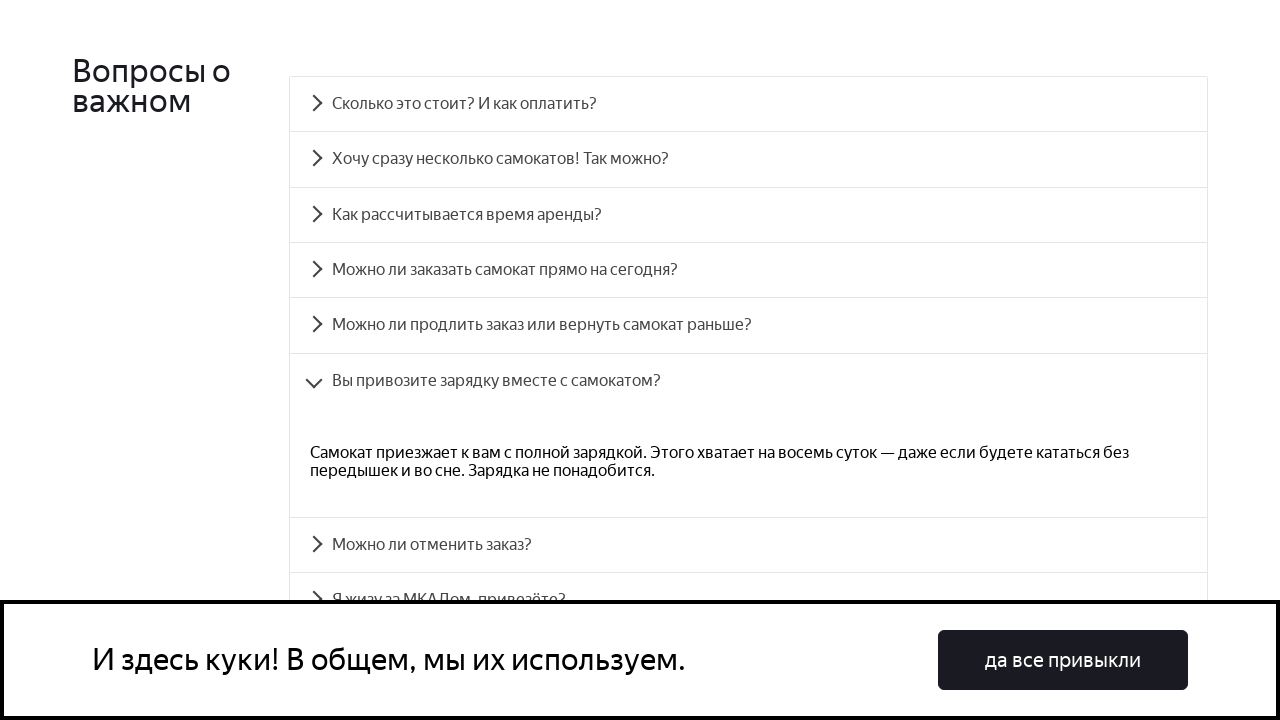

Clicked on FAQ question 6 at (748, 545) on #accordion__heading-6
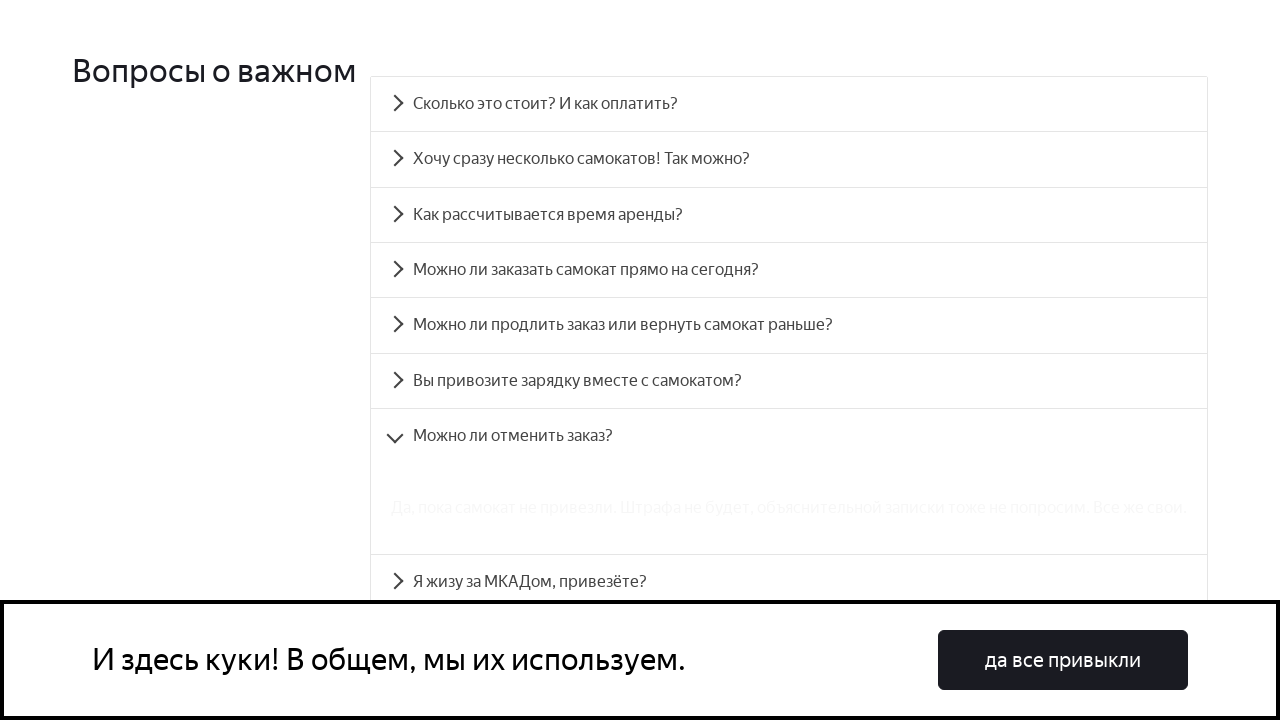

Answer panel 6 became visible
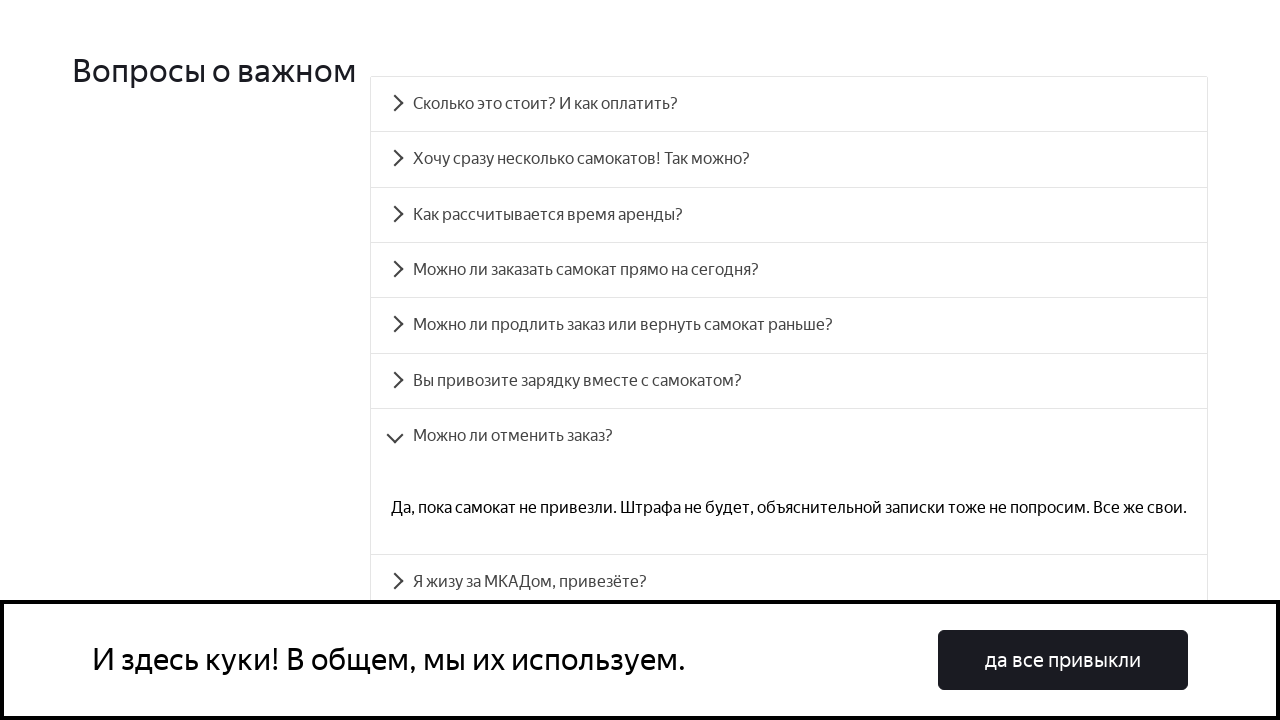

Retrieved answer text for question 6
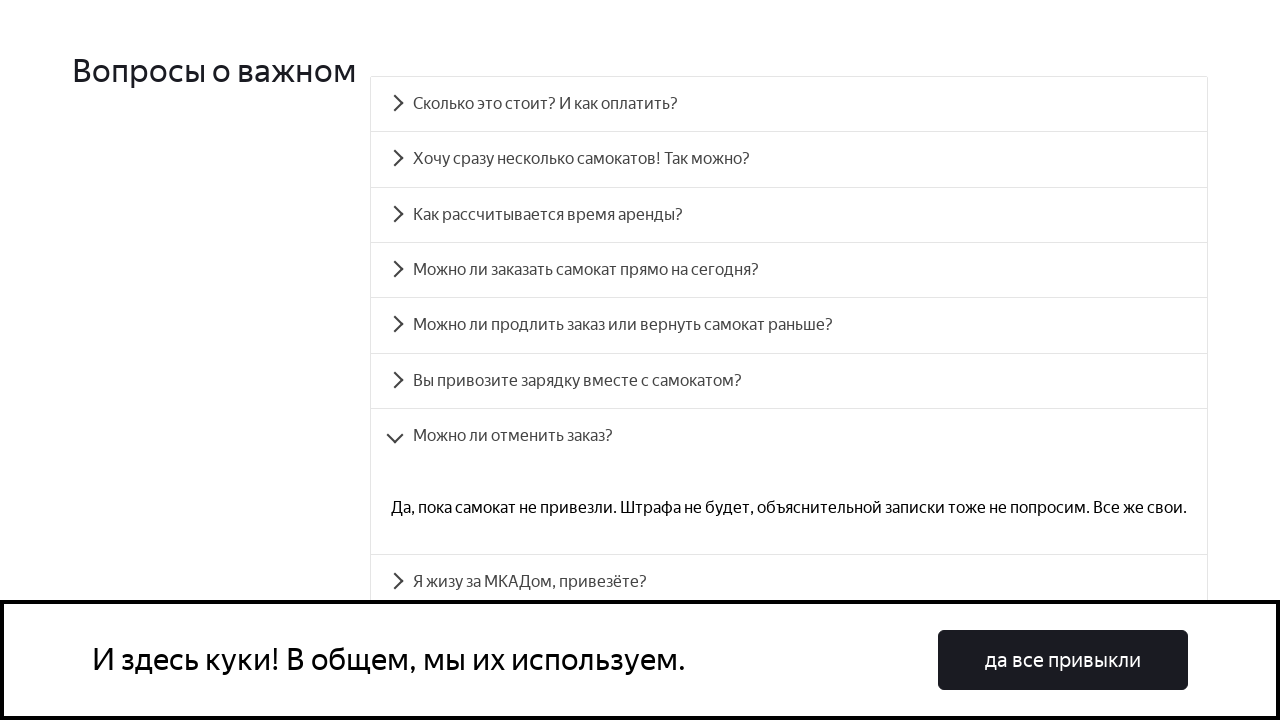

Verified answer text for question 6 matches expected content
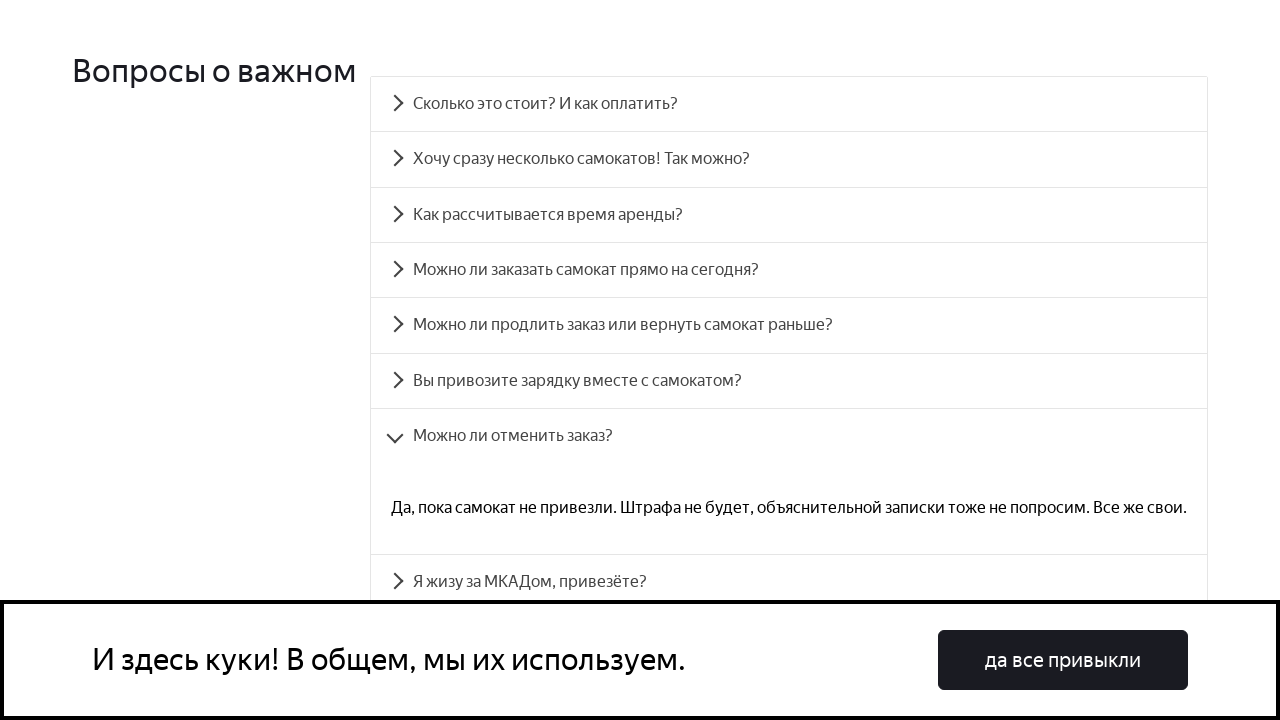

Clicked on FAQ question 7 at (789, 582) on #accordion__heading-7
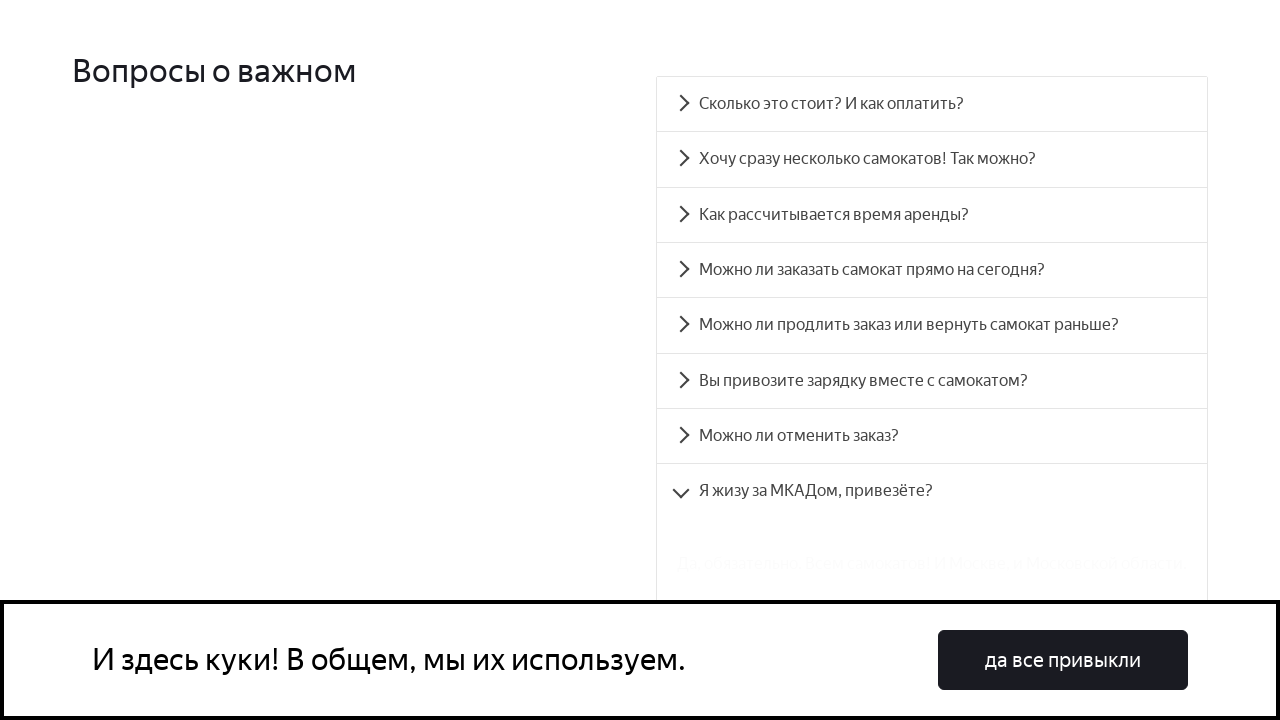

Answer panel 7 became visible
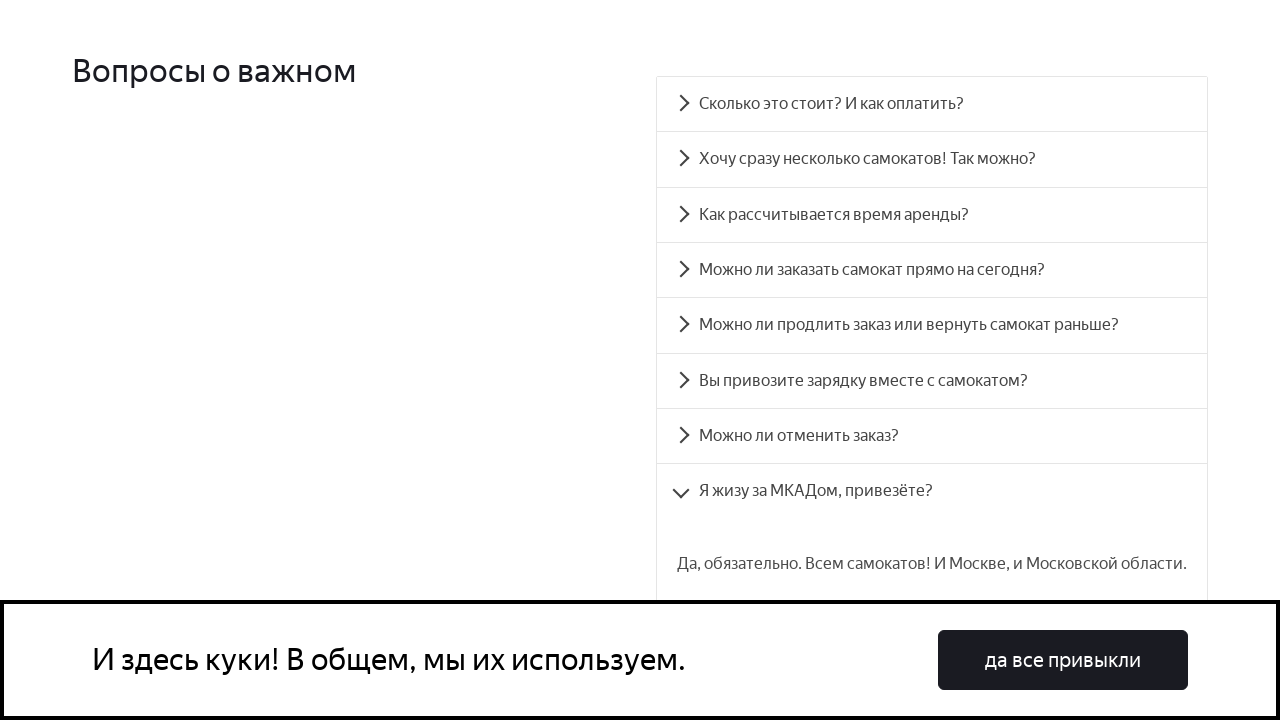

Retrieved answer text for question 7
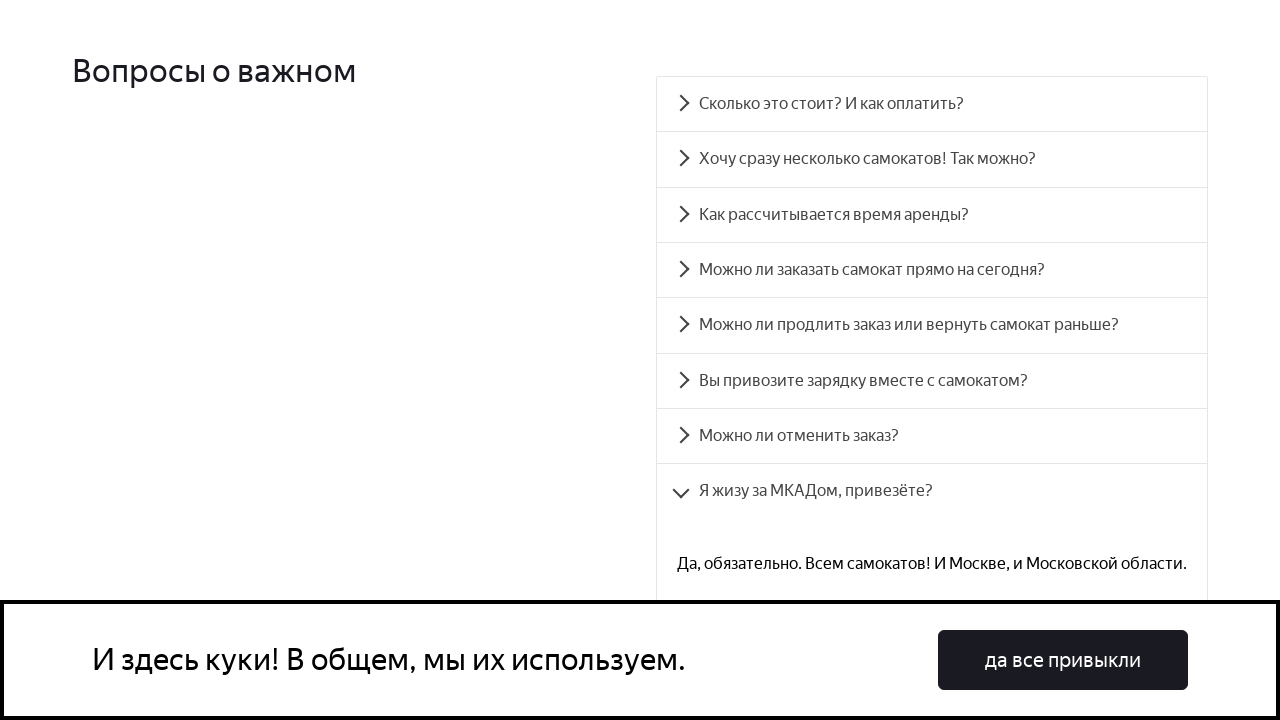

Verified answer text for question 7 matches expected content
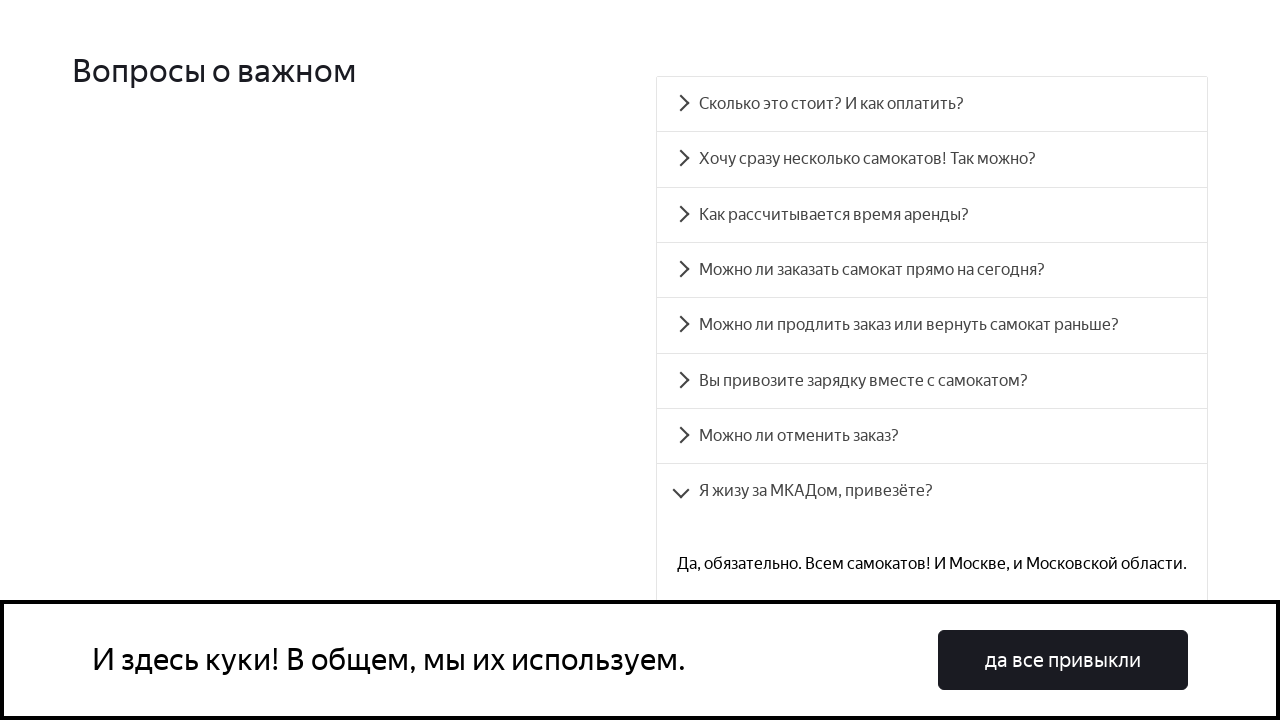

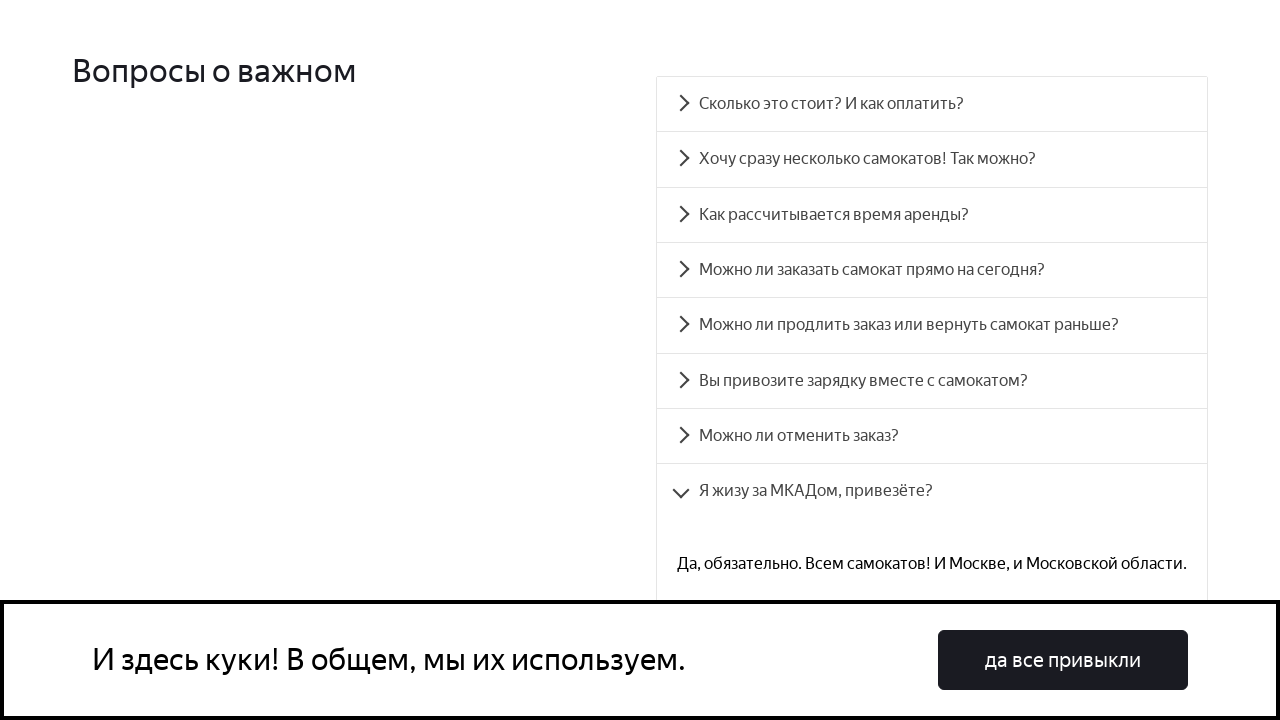